Navigates to a frame testing page and retrieves all frames on the page

Starting URL: https://letcode.in/frame

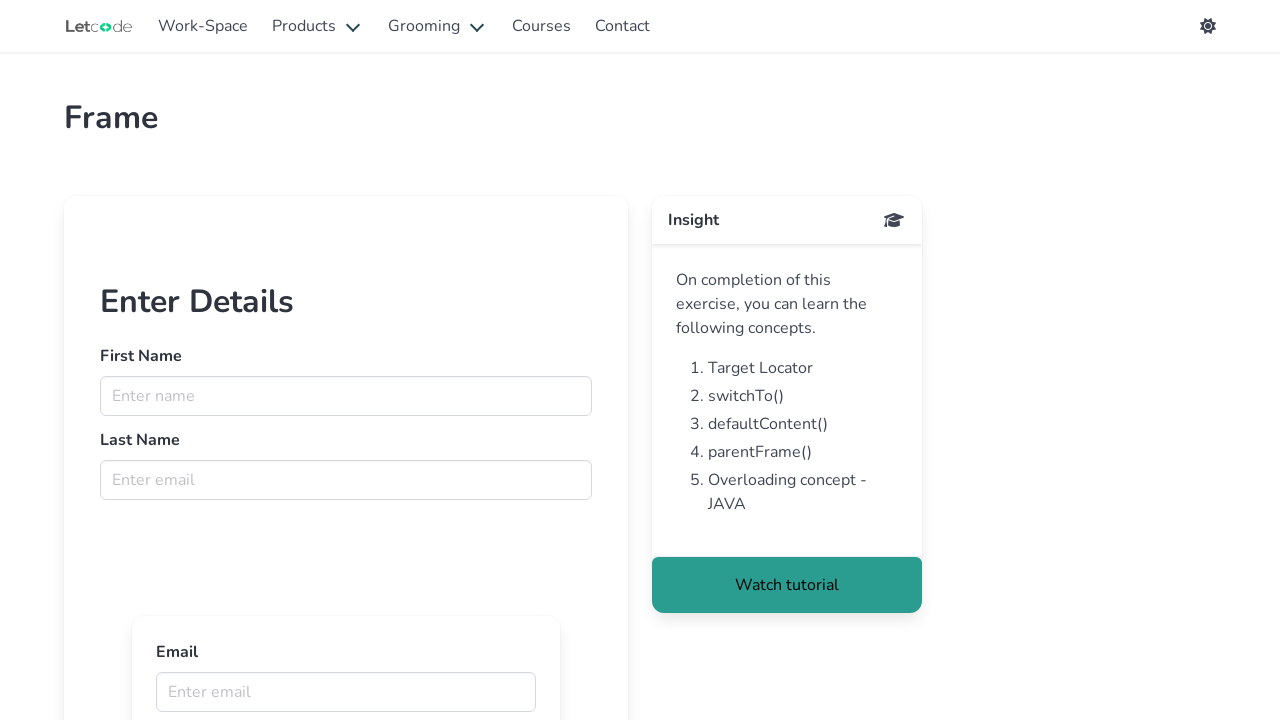

Navigated to frame testing page at https://letcode.in/frame
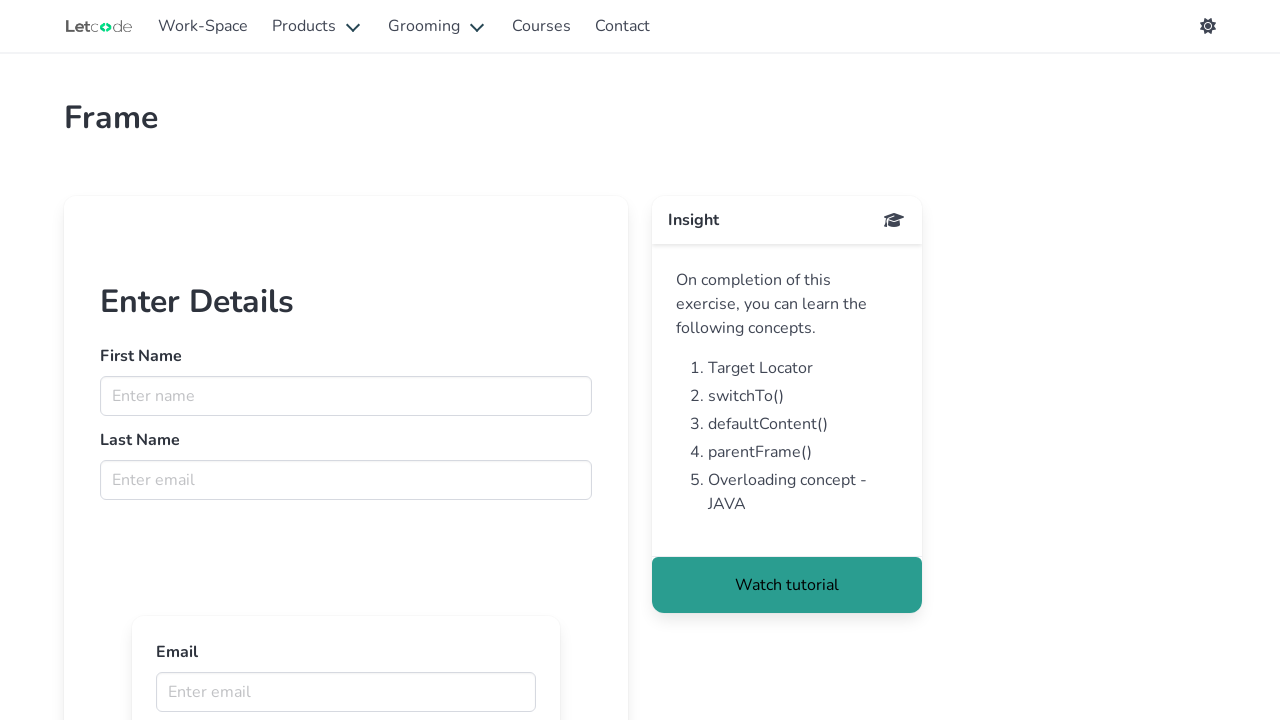

Retrieved all frames from the page. Number of Frames: 13
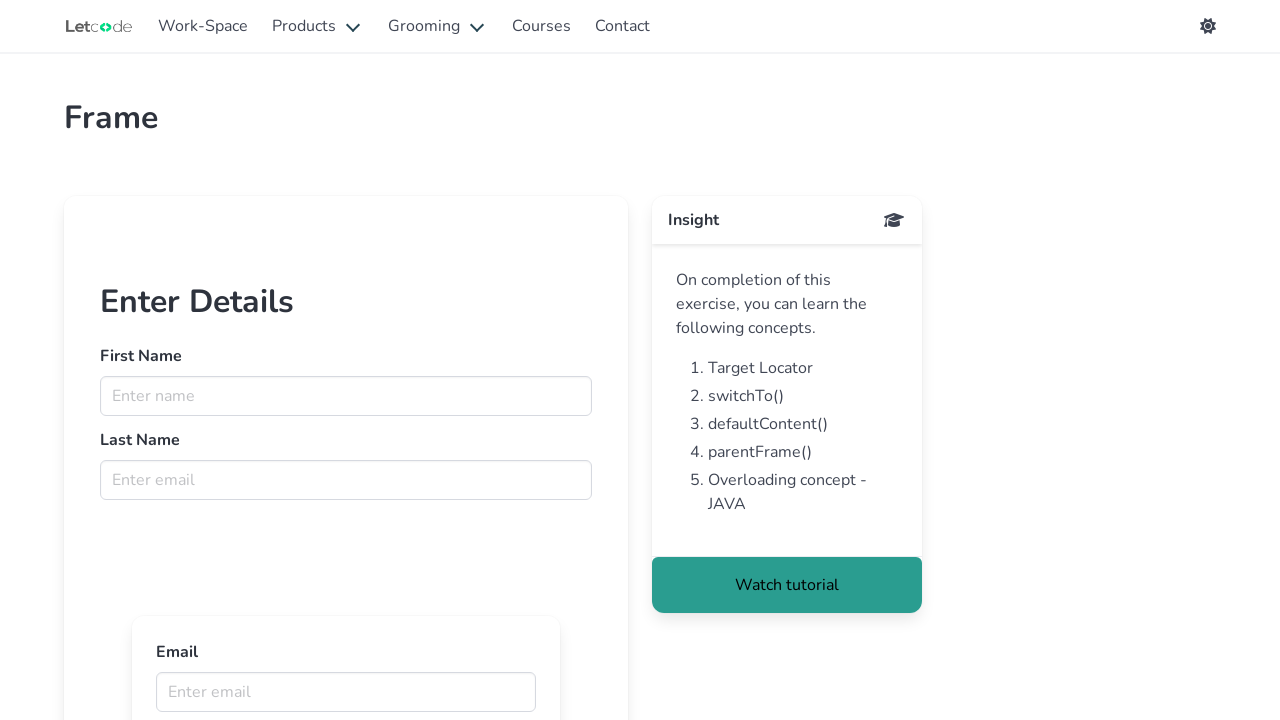

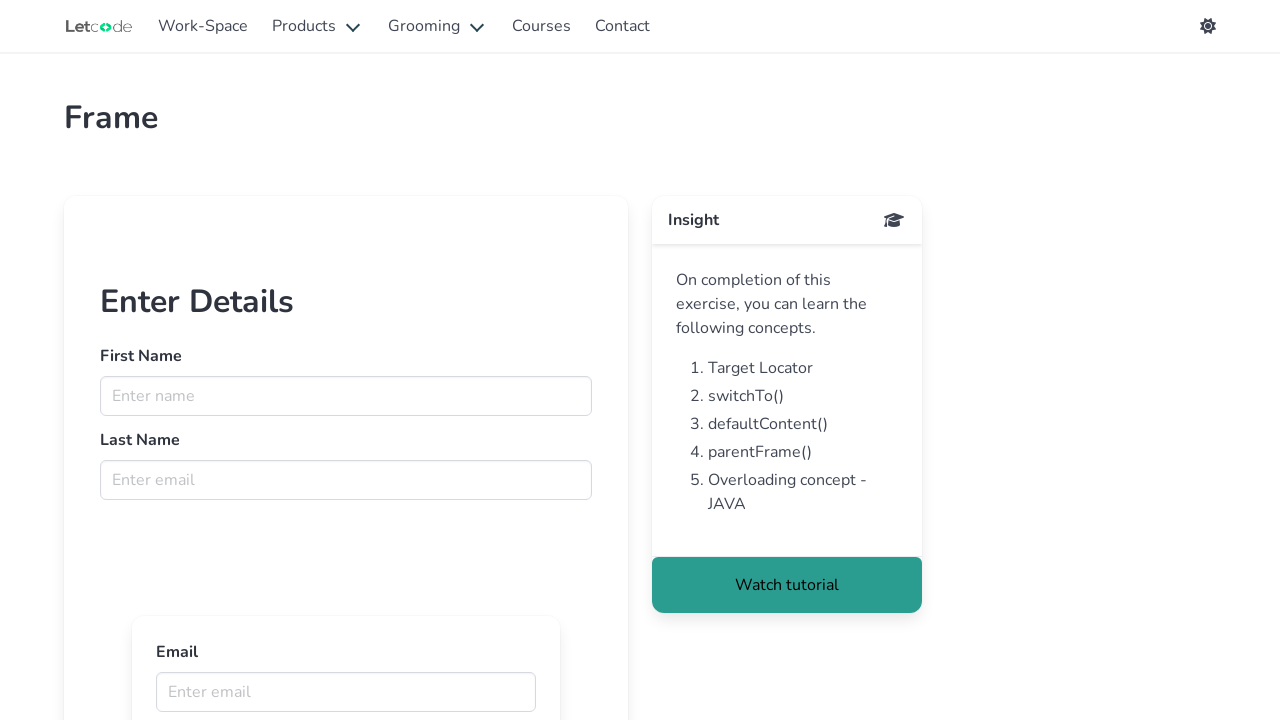